Opens the sign-in page and validates that the password input field is displayed

Starting URL: https://test.my-fork.com/

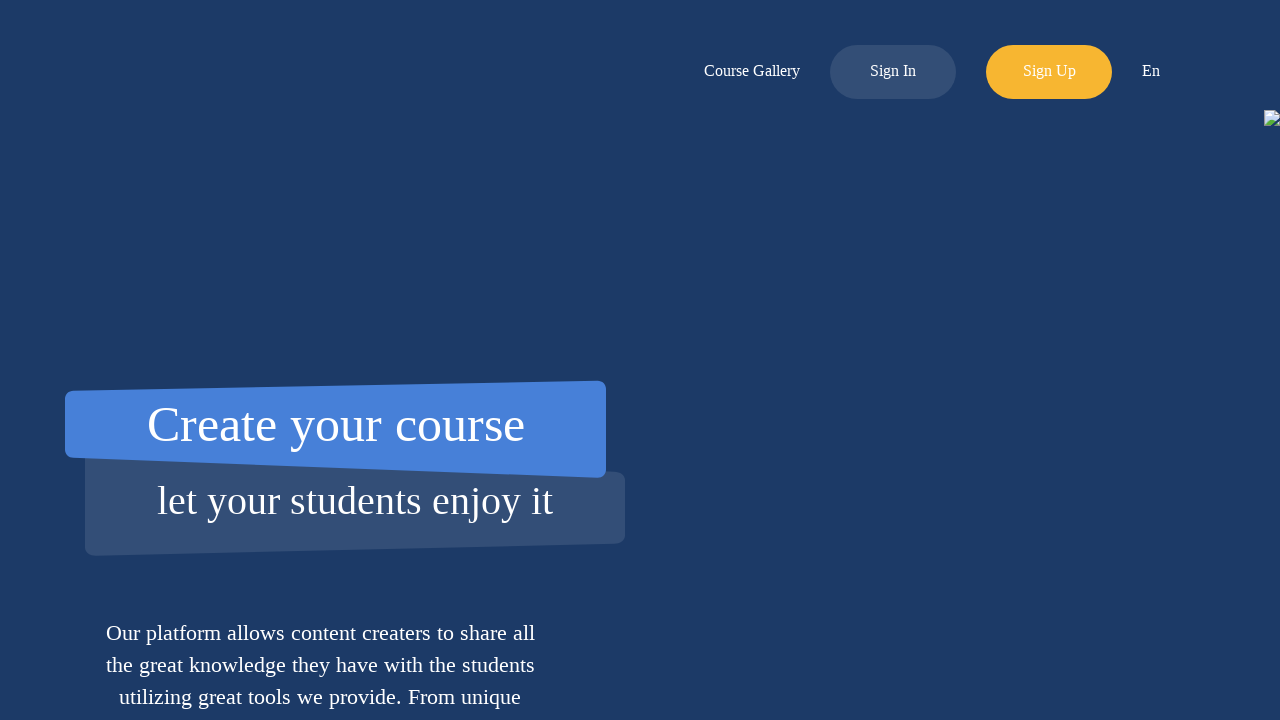

Clicked Sign In button to open sign-in page at (893, 72) on xpath=//div[@id='log-in-button']/..
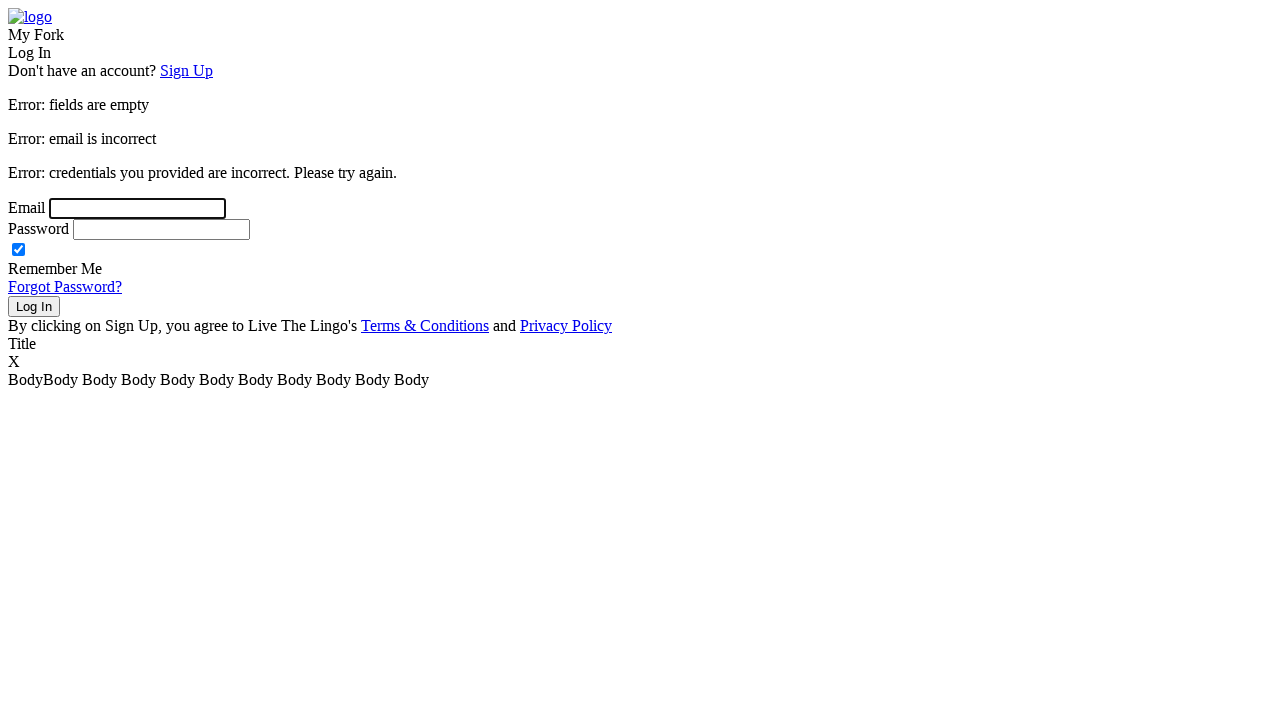

Password input field is displayed and visible
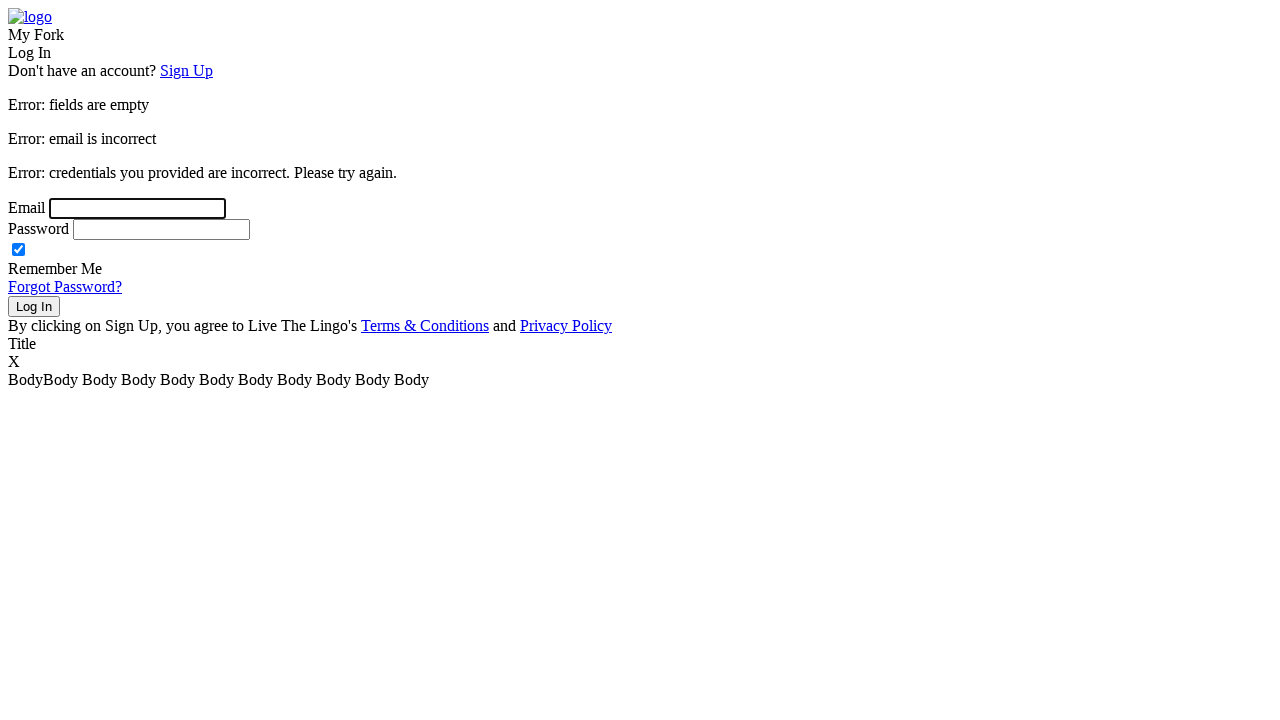

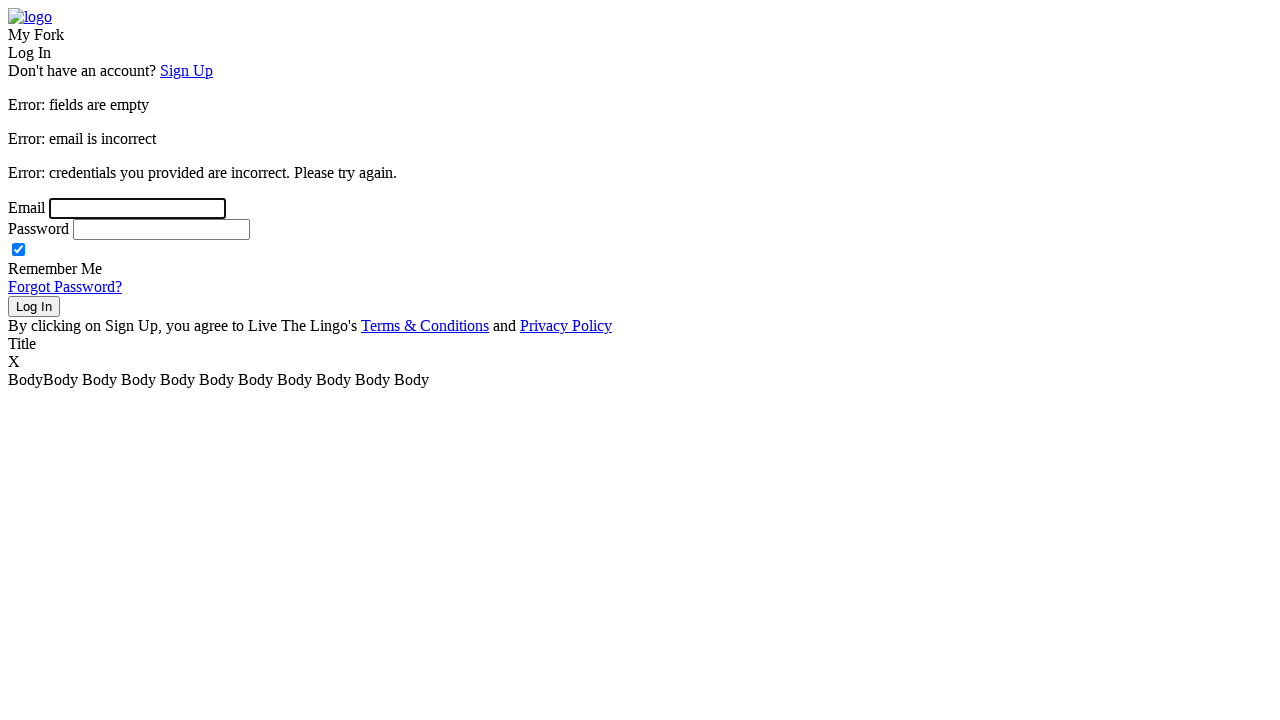